Validates that Kerala is present in the state dropdown and tests multi-select functionality on hobbies dropdown

Starting URL: https://freelance-learn-automation.vercel.app/signup

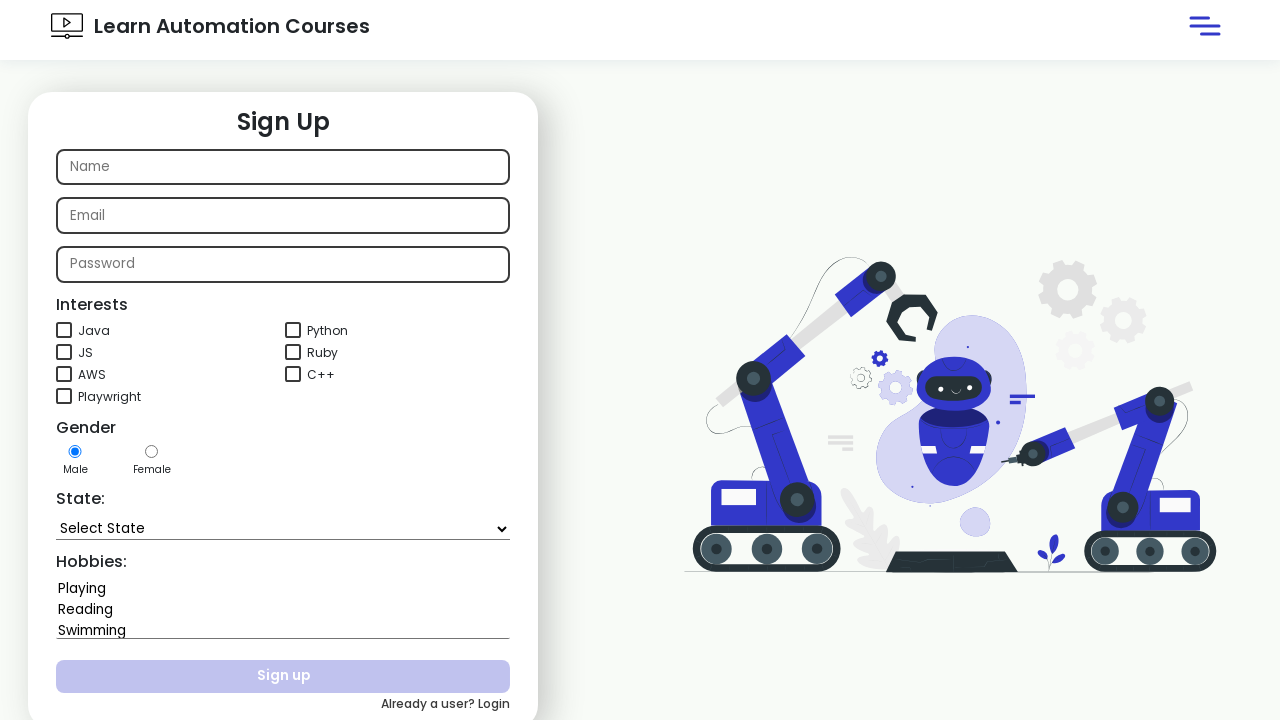

Selected Goa from state dropdown on #state
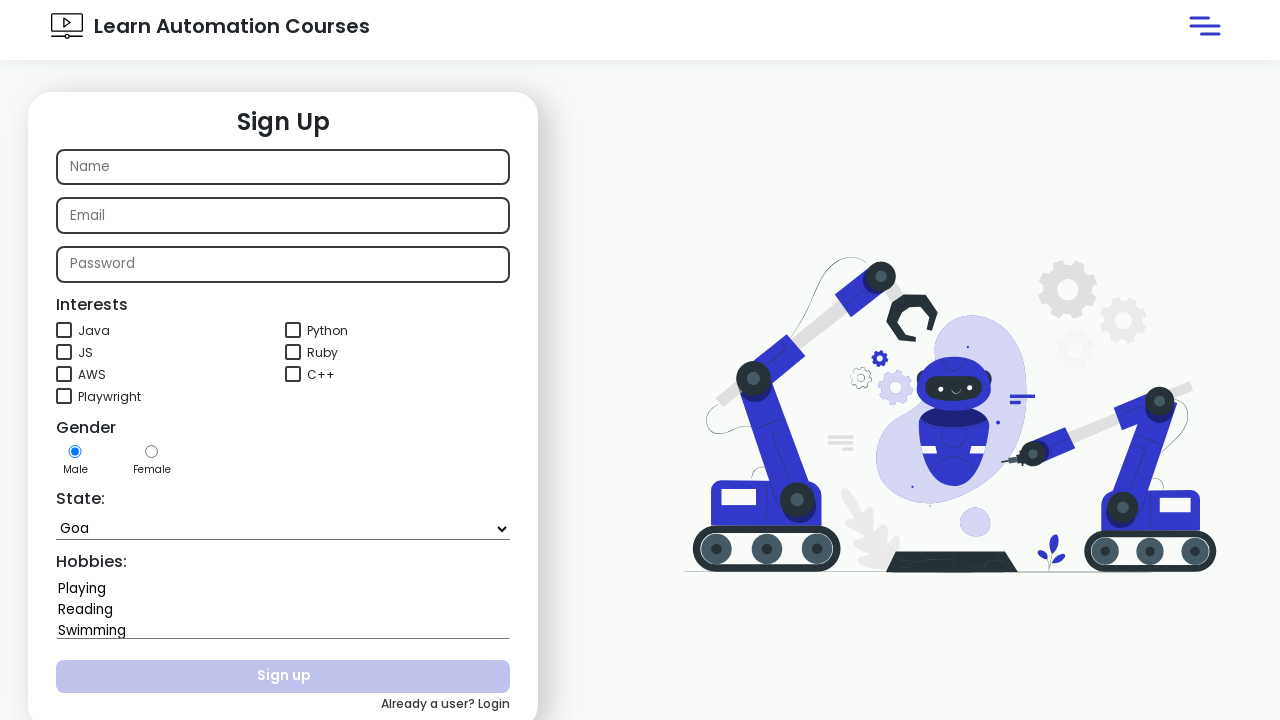

Retrieved all state dropdown text content
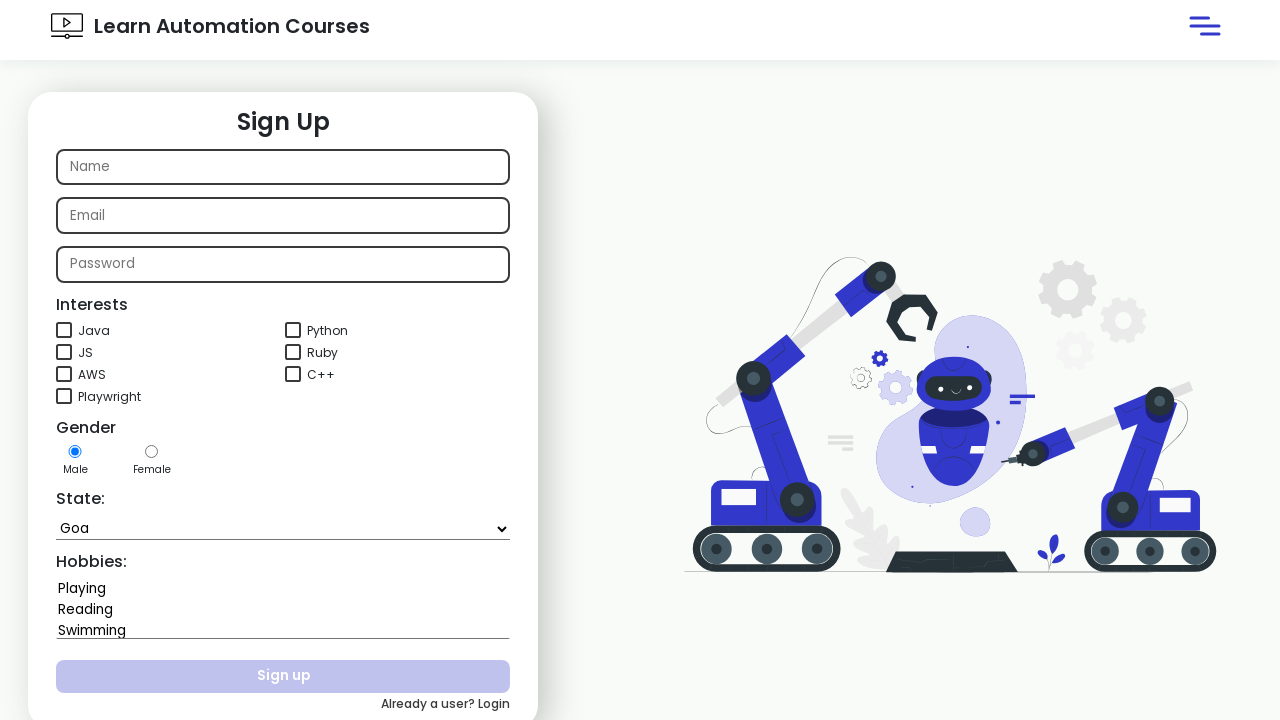

Verified Kerala is present in state dropdown text content
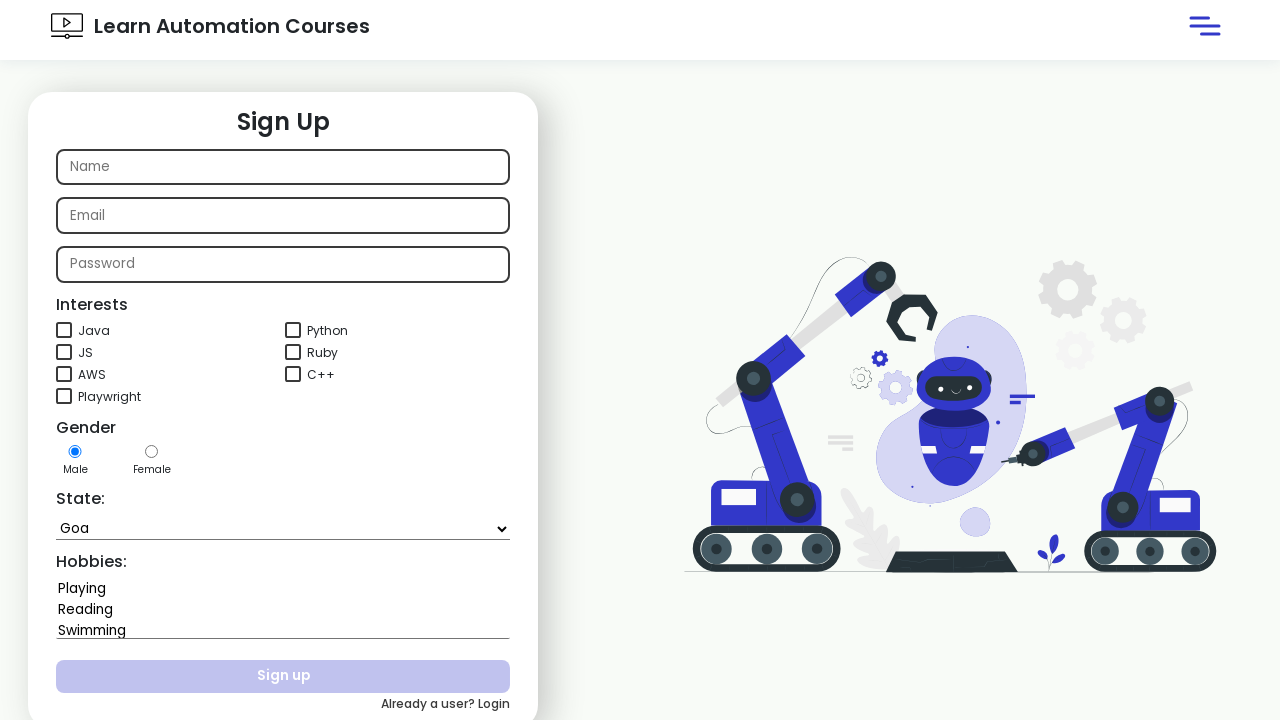

Retrieved state dropdown element
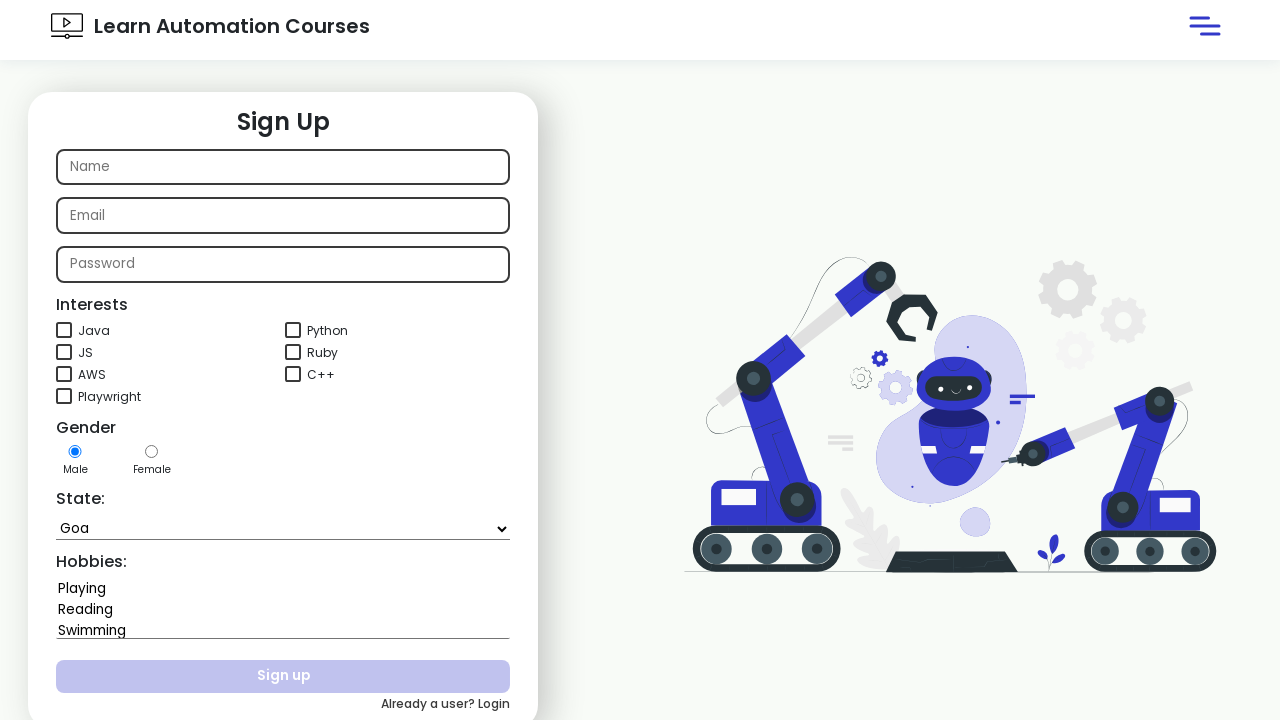

Retrieved all option elements from state dropdown
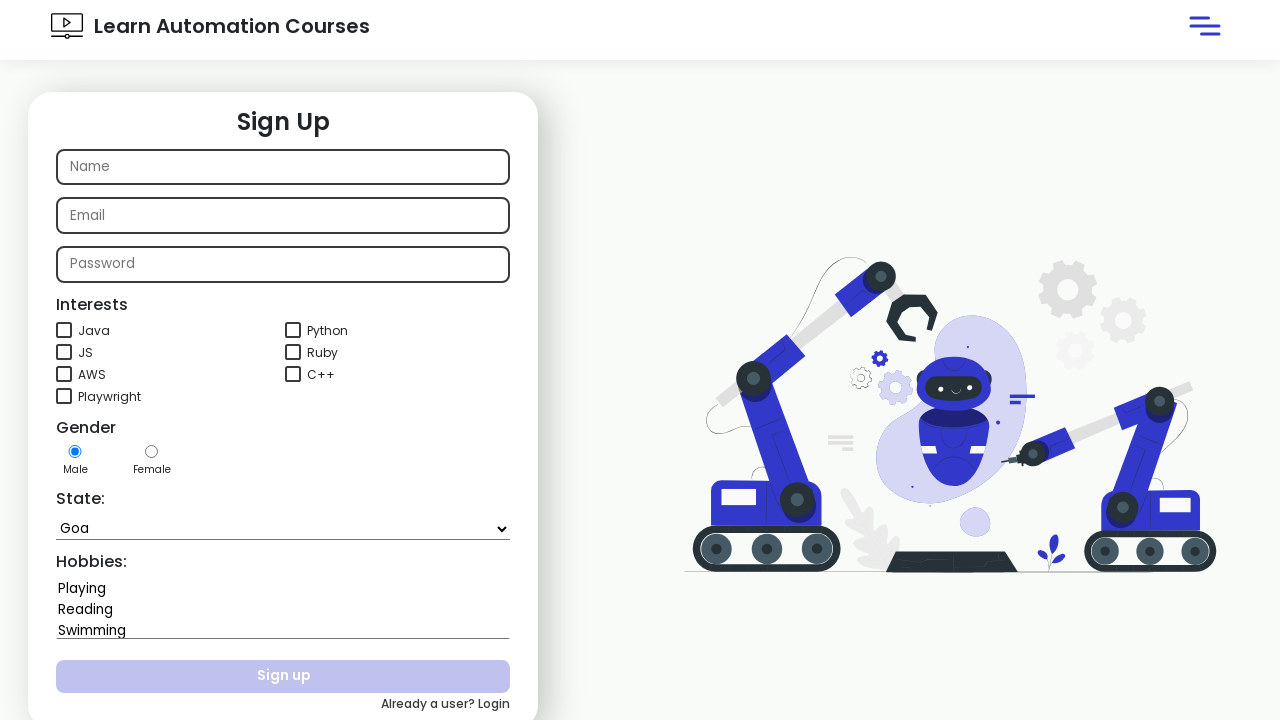

Found Kerala in state dropdown options
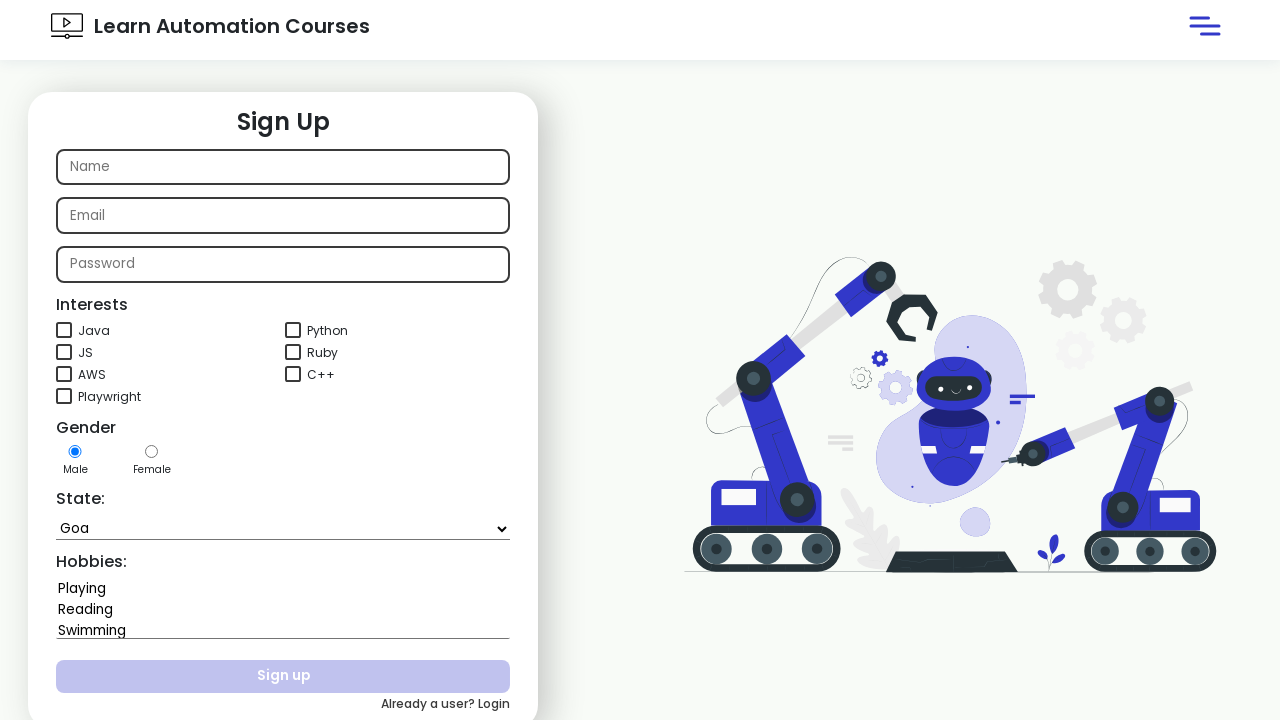

Confirmed Kerala exists in state dropdown options
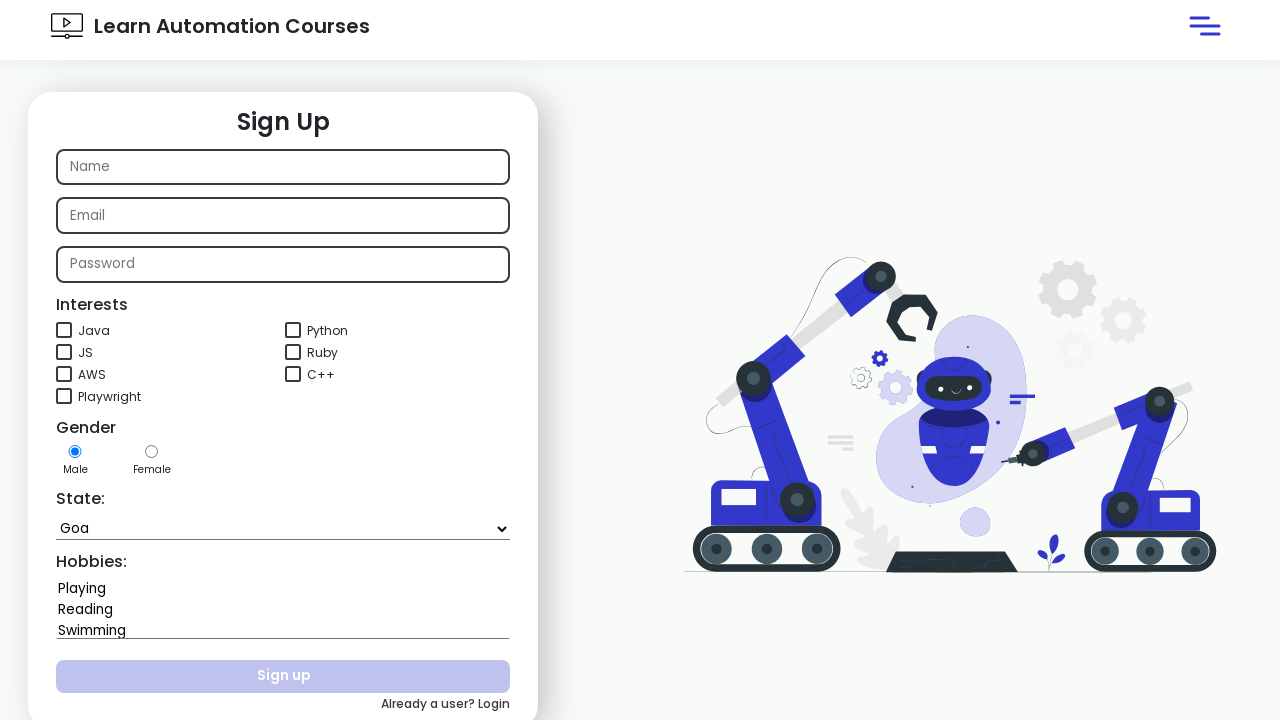

Selected multiple hobbies (Playing and Swimming) from hobbies dropdown on #hobbies
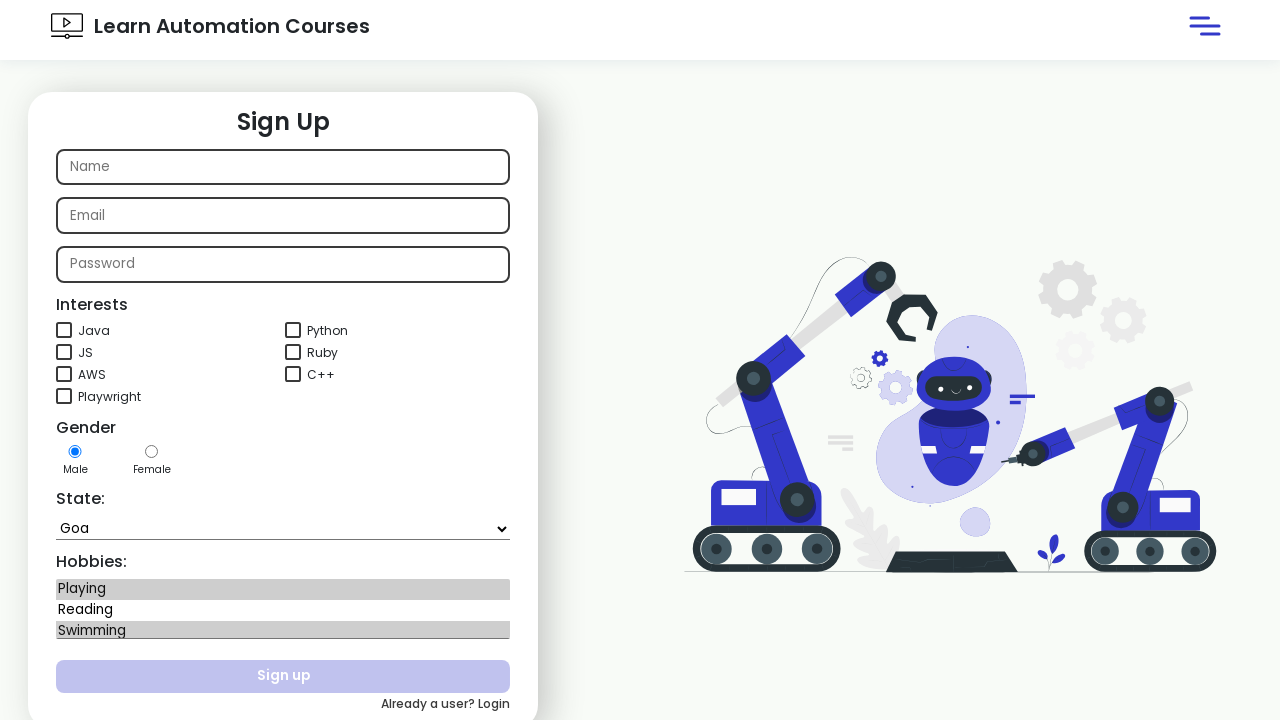

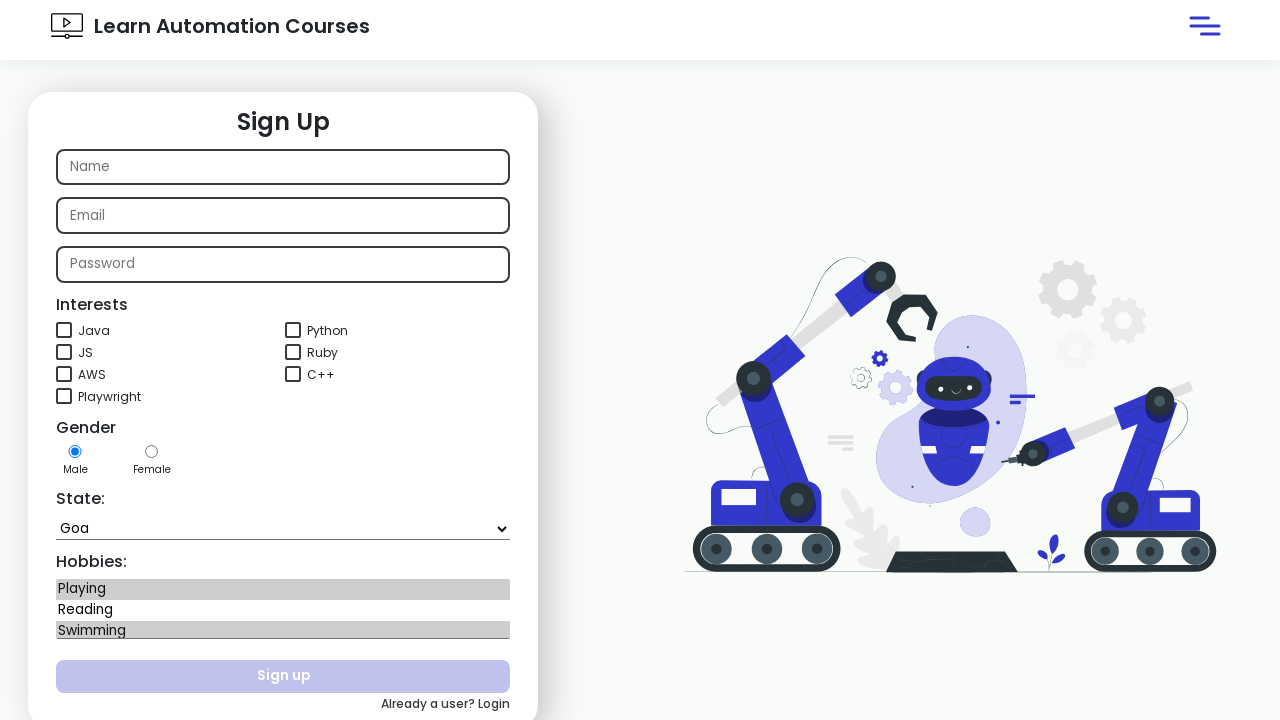